Tests right-click context menu functionality by performing a context click on an element, selecting the Delete option from the context menu, and accepting the resulting alert dialog.

Starting URL: https://swisnl.github.io/jQuery-contextMenu/demo.html

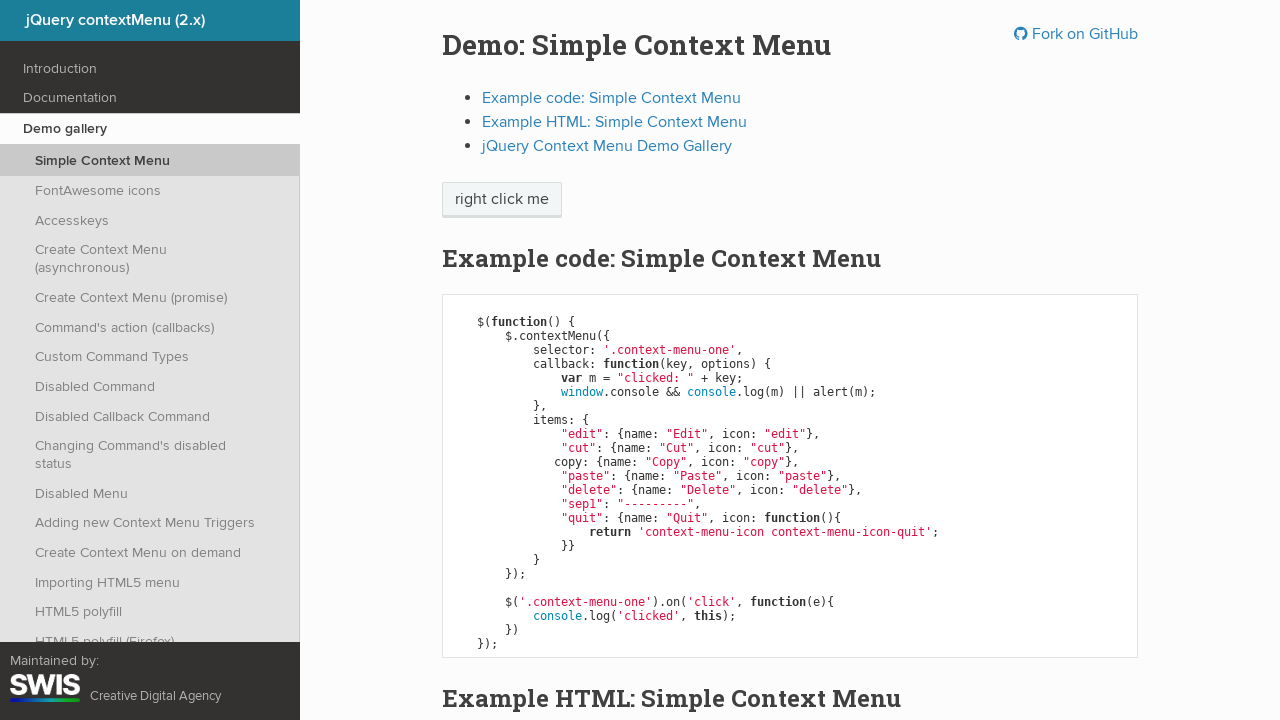

Right-clicked on 'right click me' element to open context menu at (502, 200) on //span[text()='right click me']
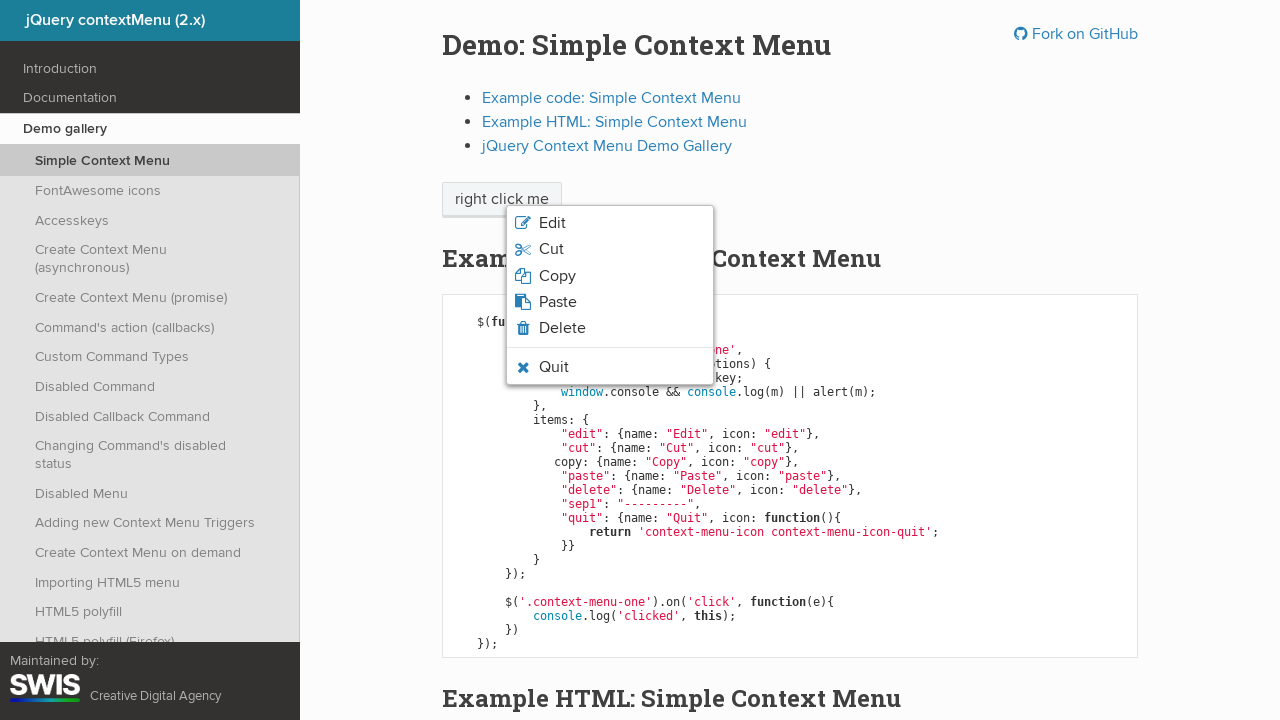

Clicked on 'Delete' option in context menu at (562, 328) on xpath=//span[text()='Delete']
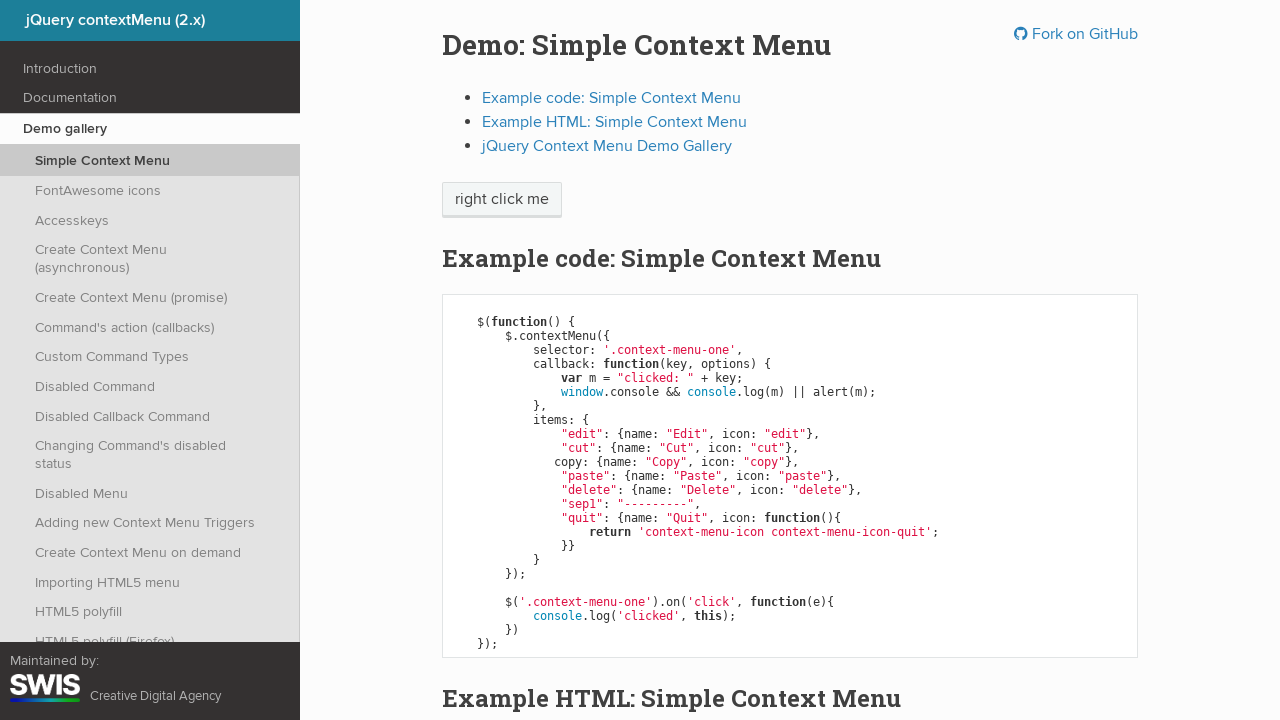

Set up dialog handler to accept alert
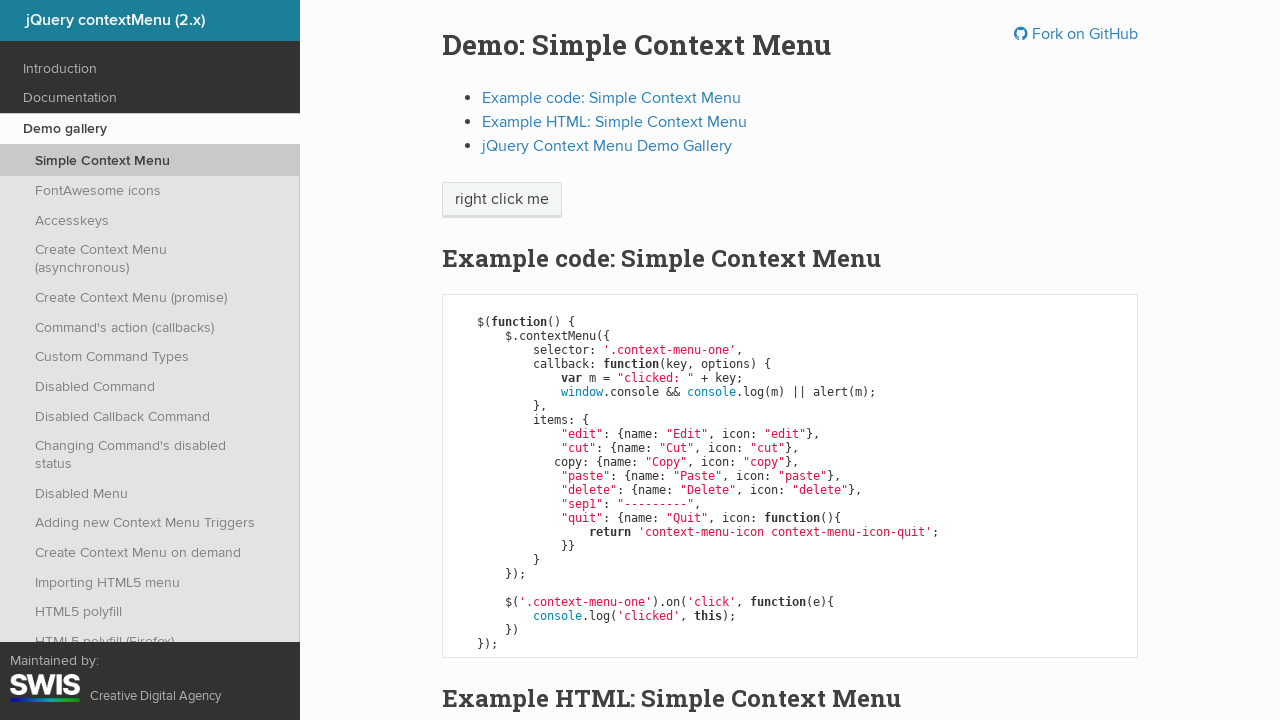

Right-clicked on 'right click me' element again to trigger dialog at (502, 200) on //span[text()='right click me']
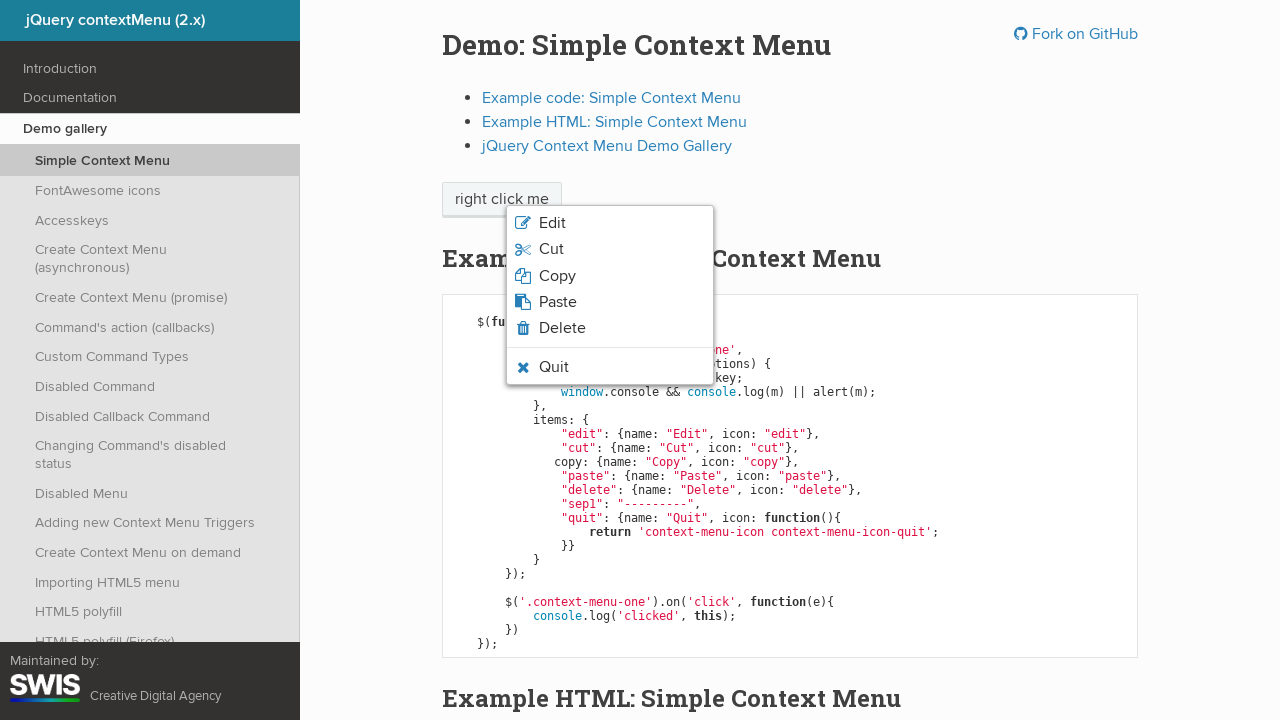

Clicked on 'Delete' option again and accepted the alert dialog at (562, 328) on xpath=//span[text()='Delete']
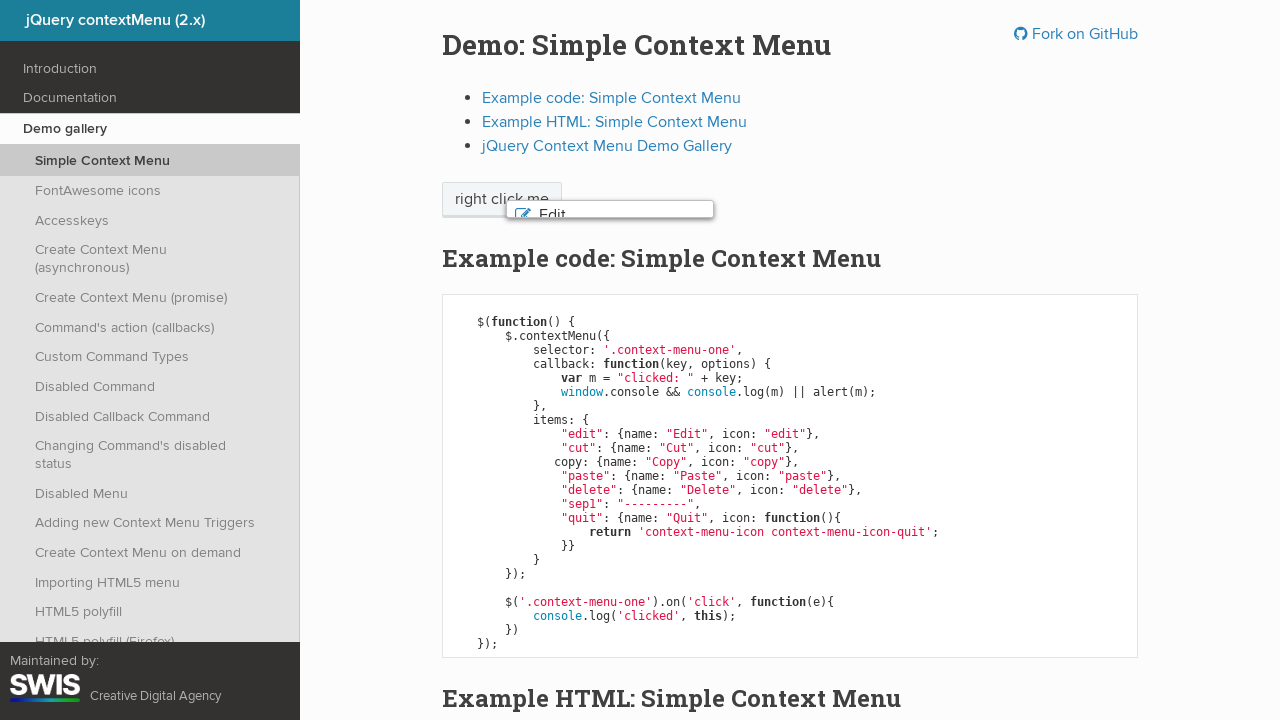

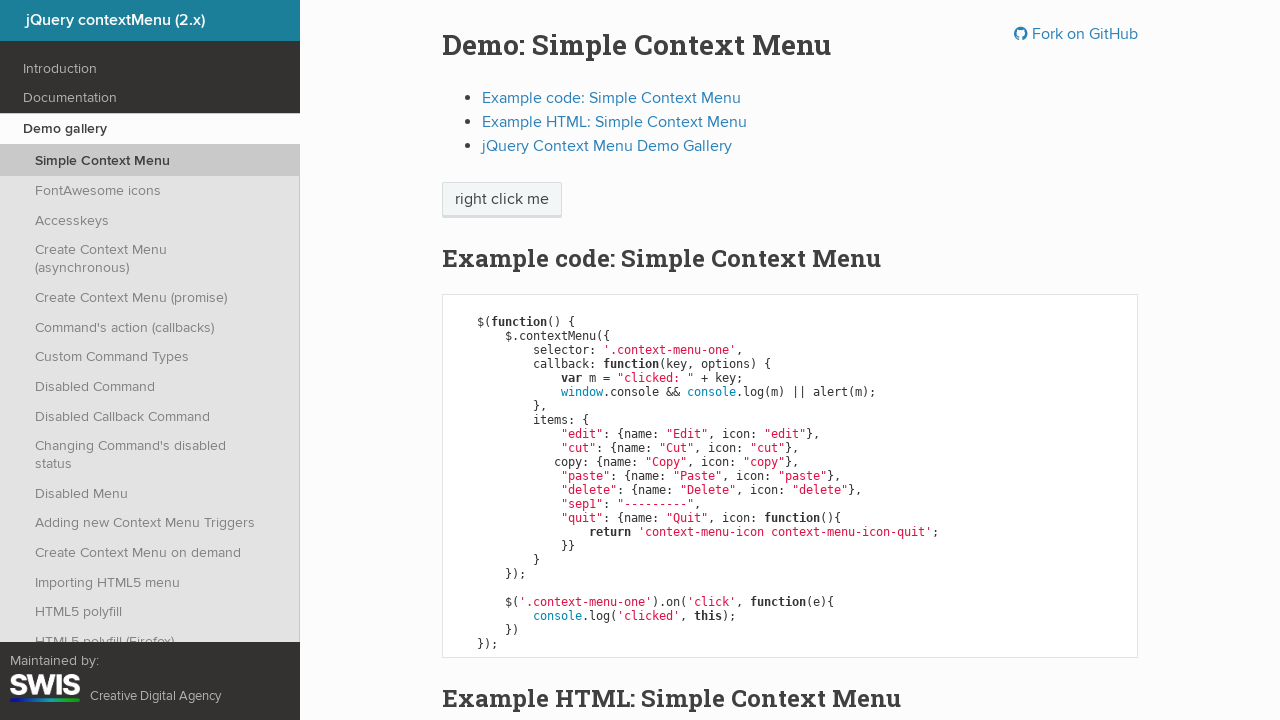